Tests keyboard key press functionality by sending a space key to a target element and verifying the displayed result text matches the expected output.

Starting URL: http://the-internet.herokuapp.com/key_presses

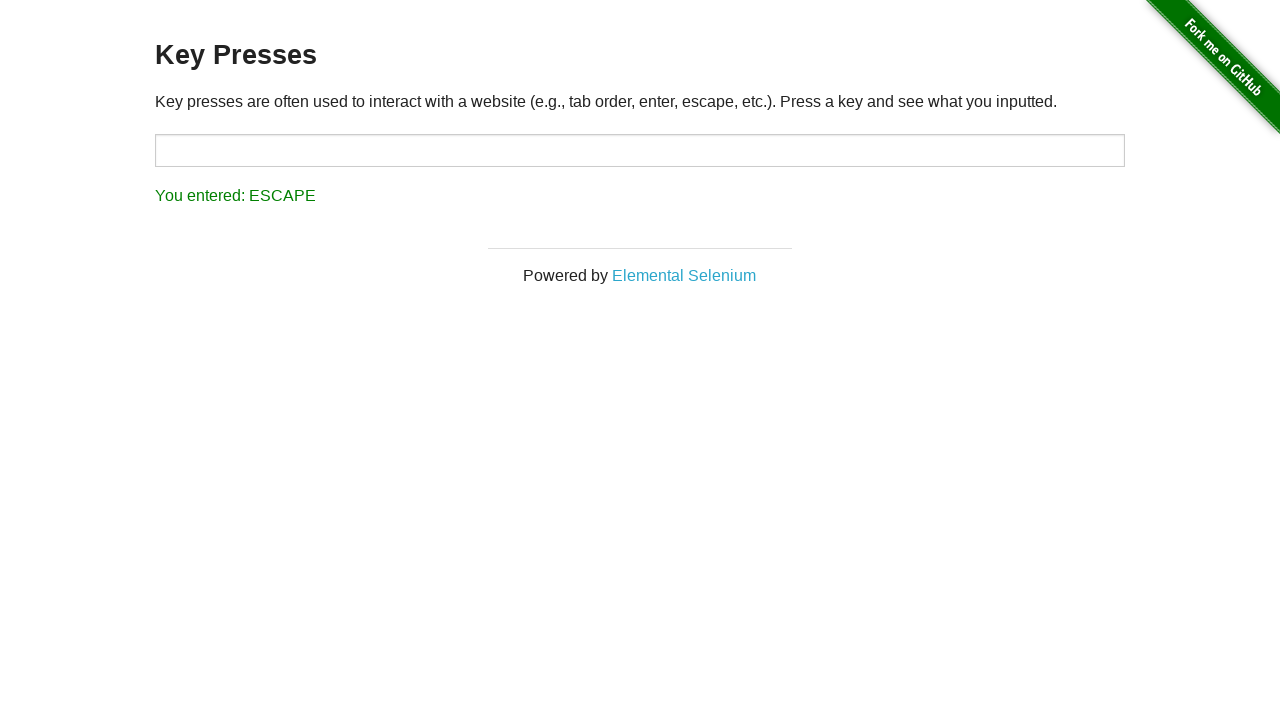

Pressed space key on target element on #target
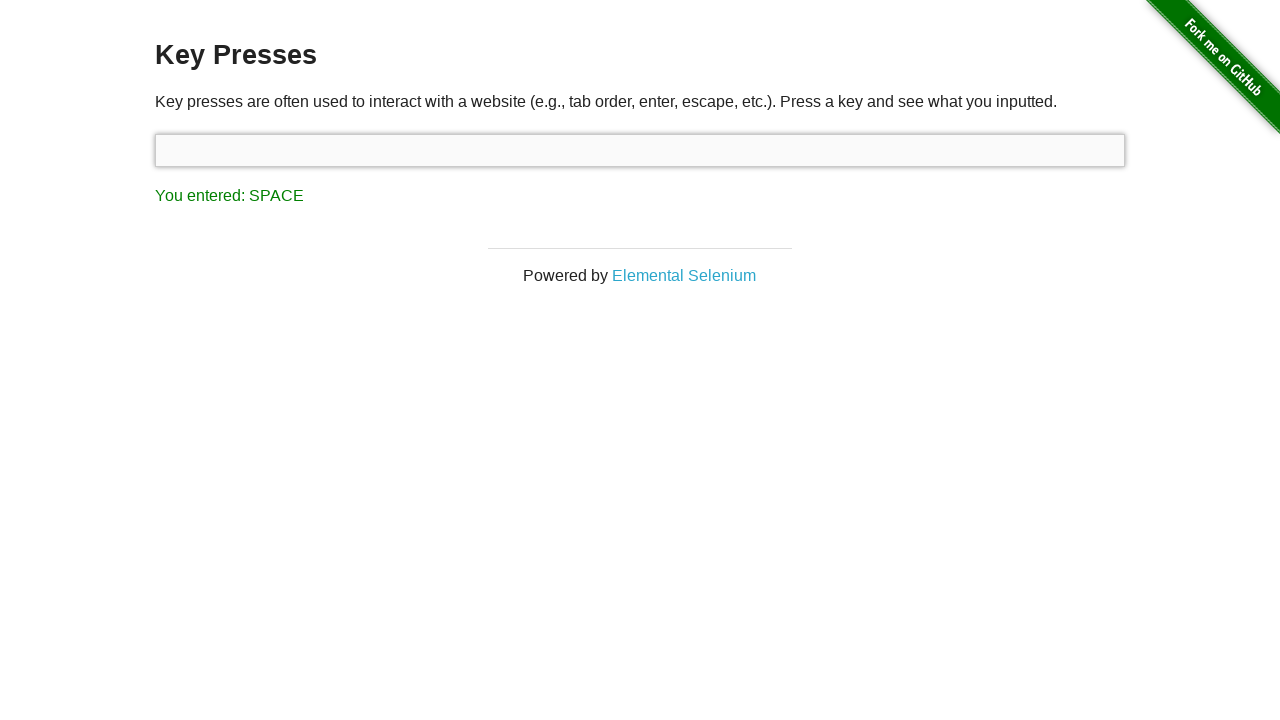

Result element loaded after space key press
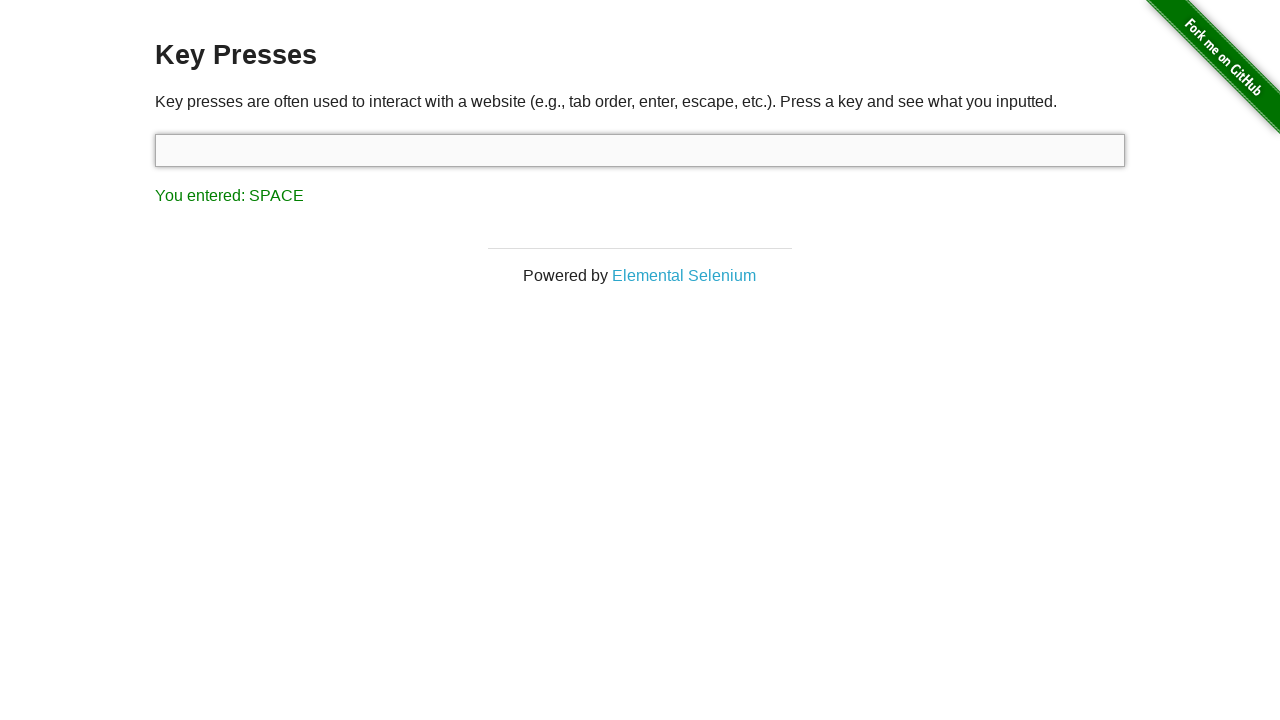

Retrieved result text content
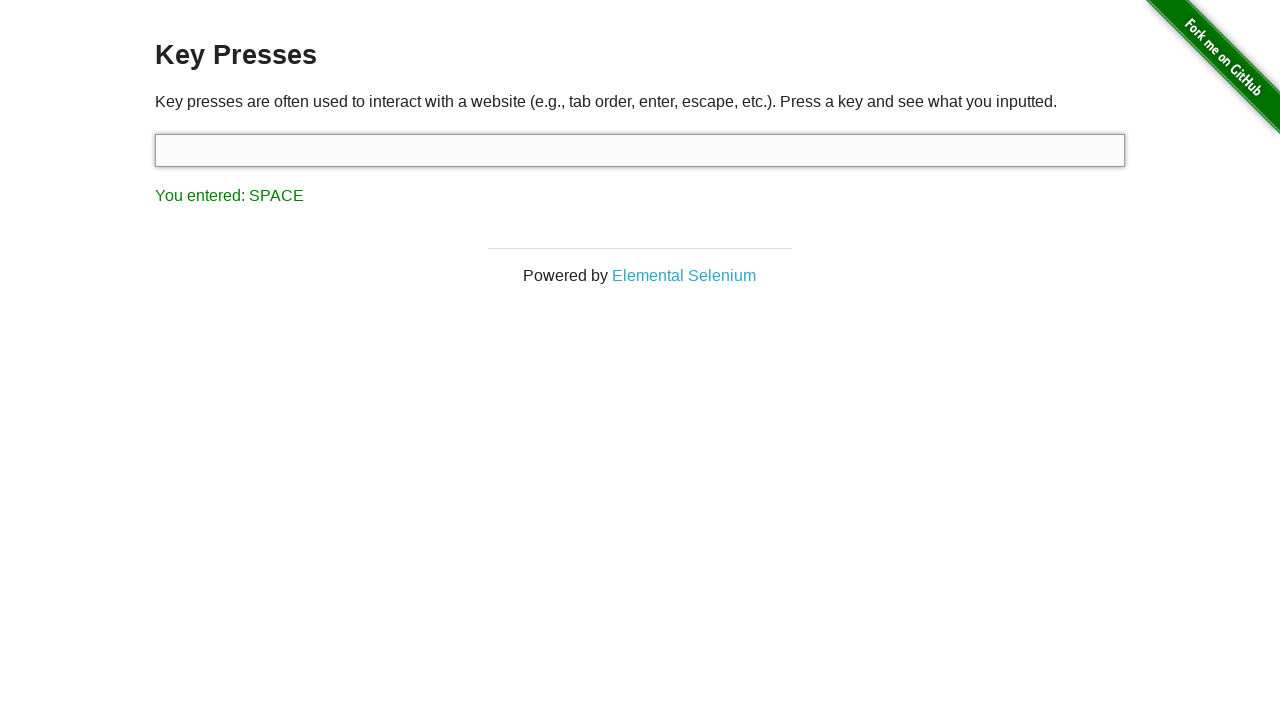

Verified result text matches expected output 'You entered: SPACE'
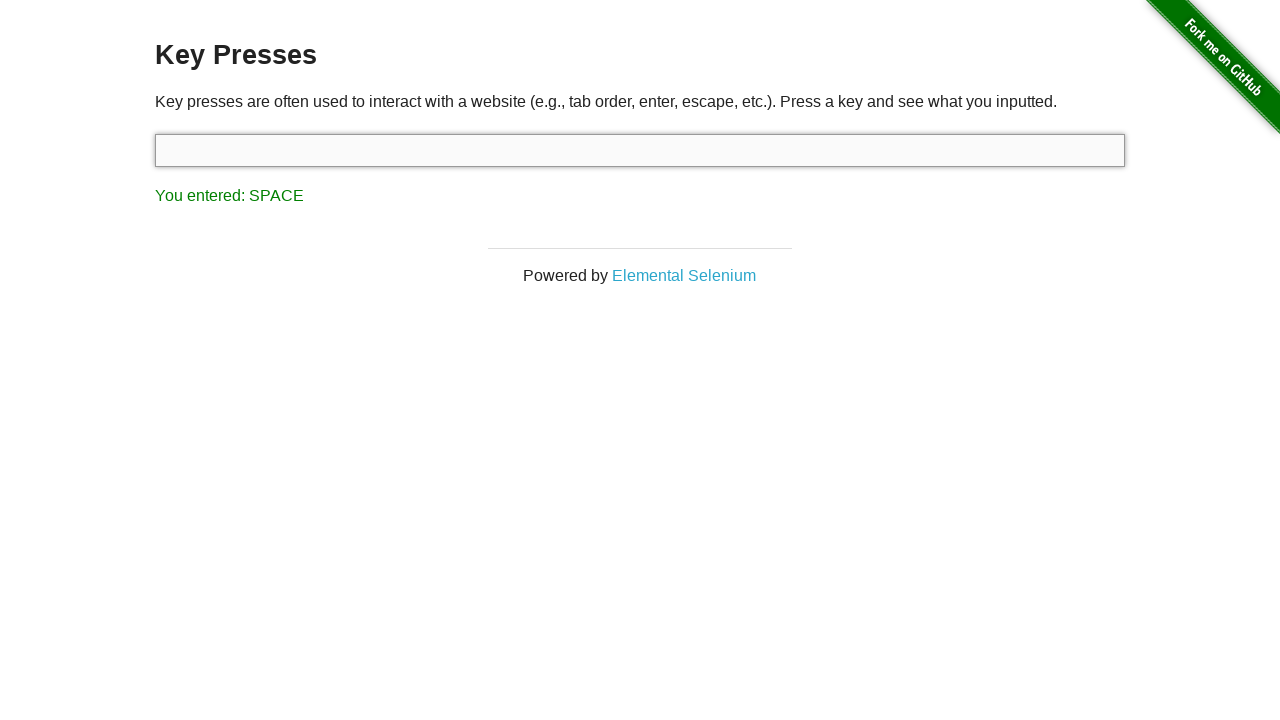

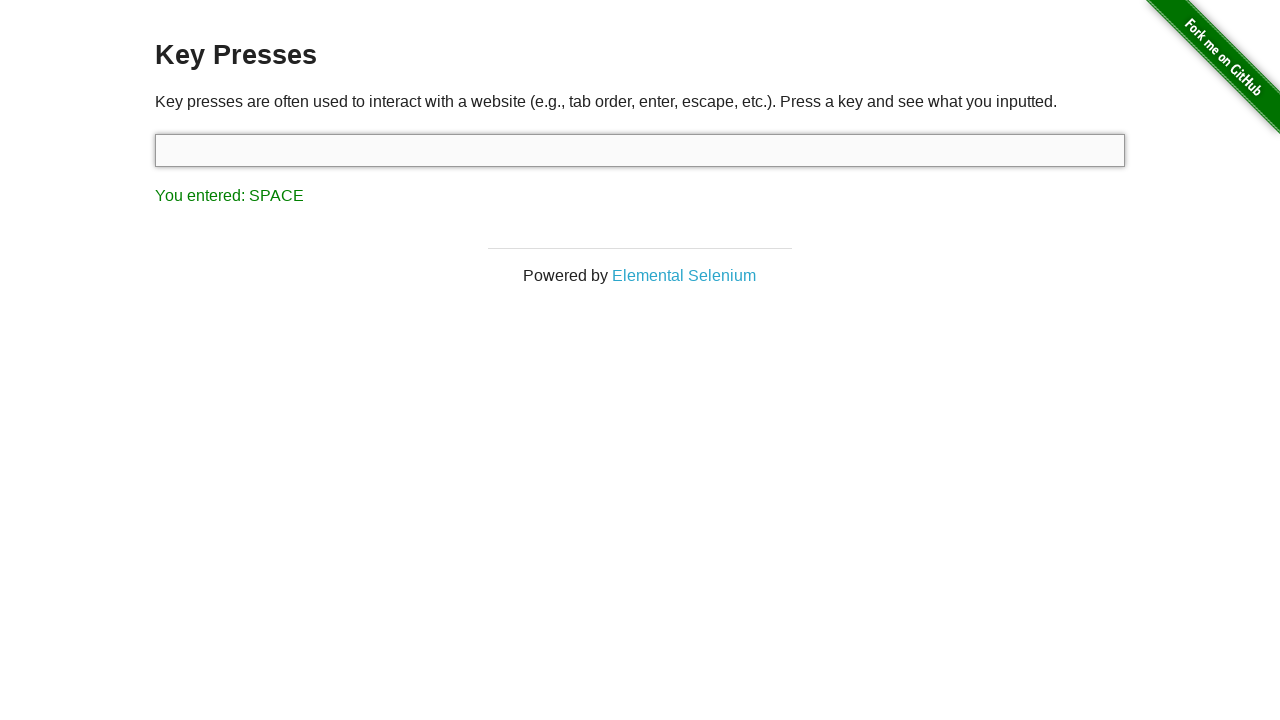